Tests handling a JavaScript prompt by entering text and accepting it

Starting URL: https://automationfc.github.io/basic-form/

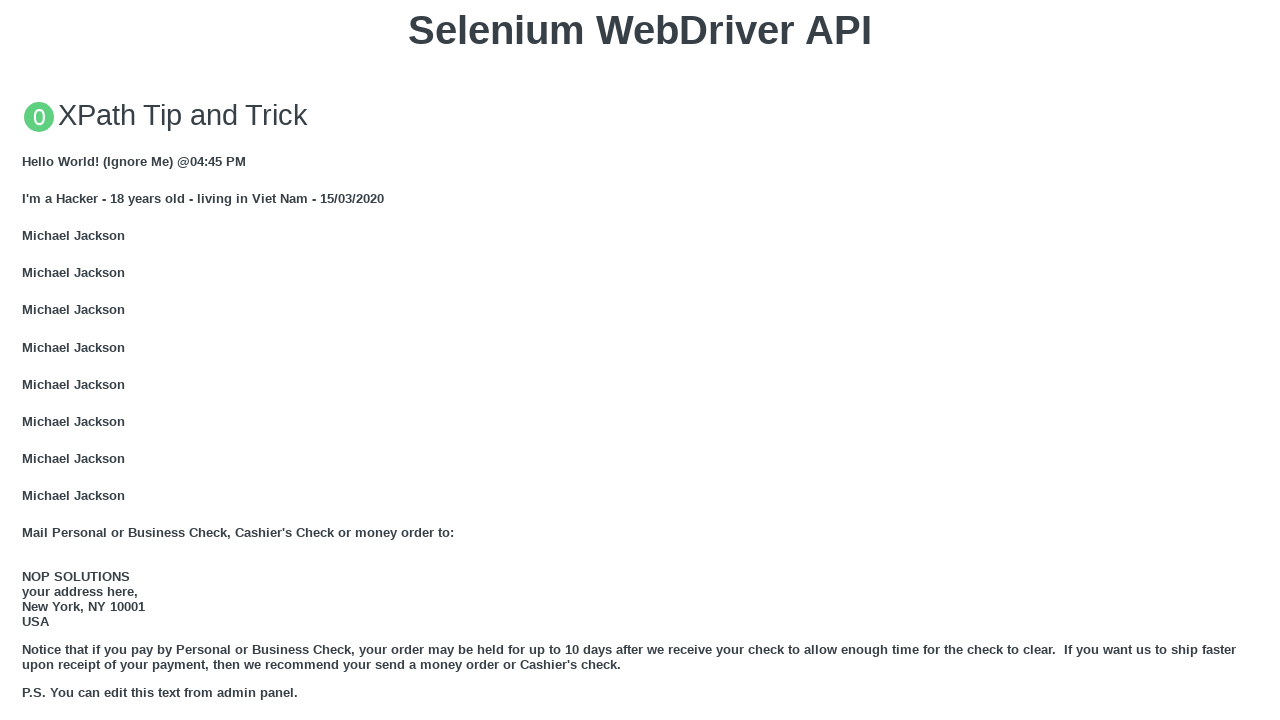

Set up dialog handler to accept prompt with text 'Automation Prompt Alert Test'
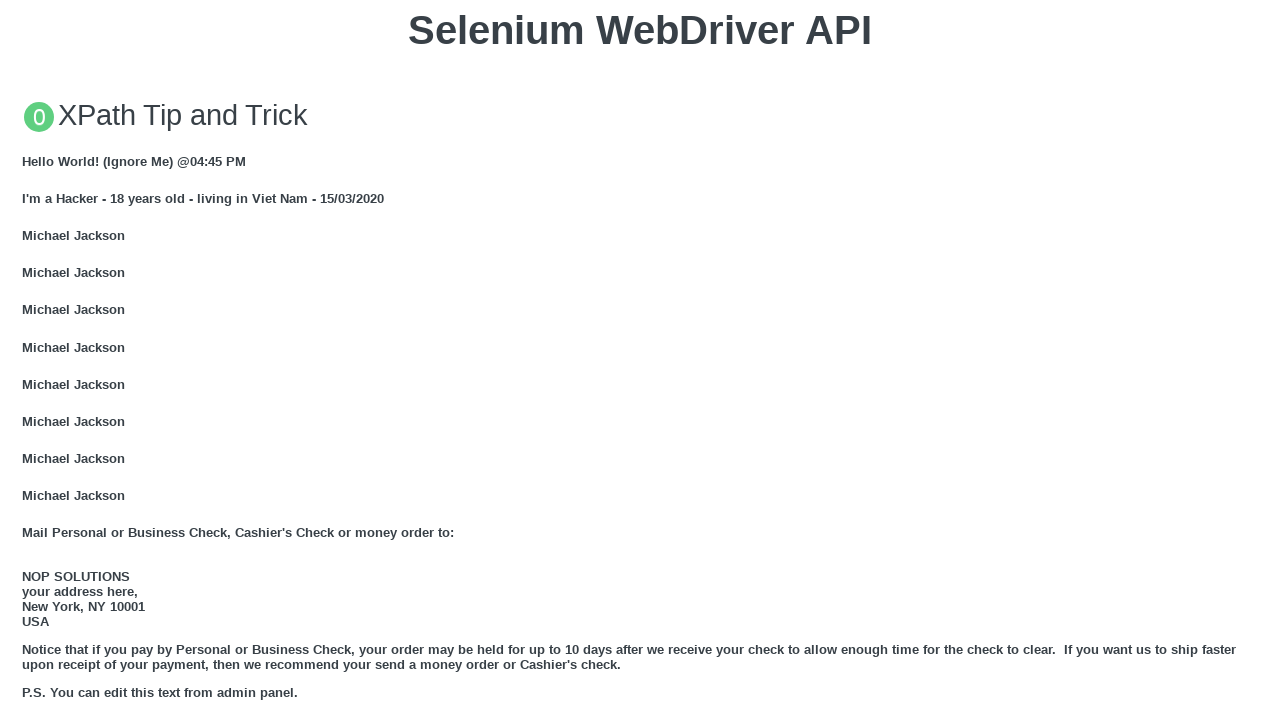

Clicked button to trigger JavaScript prompt dialog at (640, 360) on xpath=//button[text()='Click for JS Prompt']
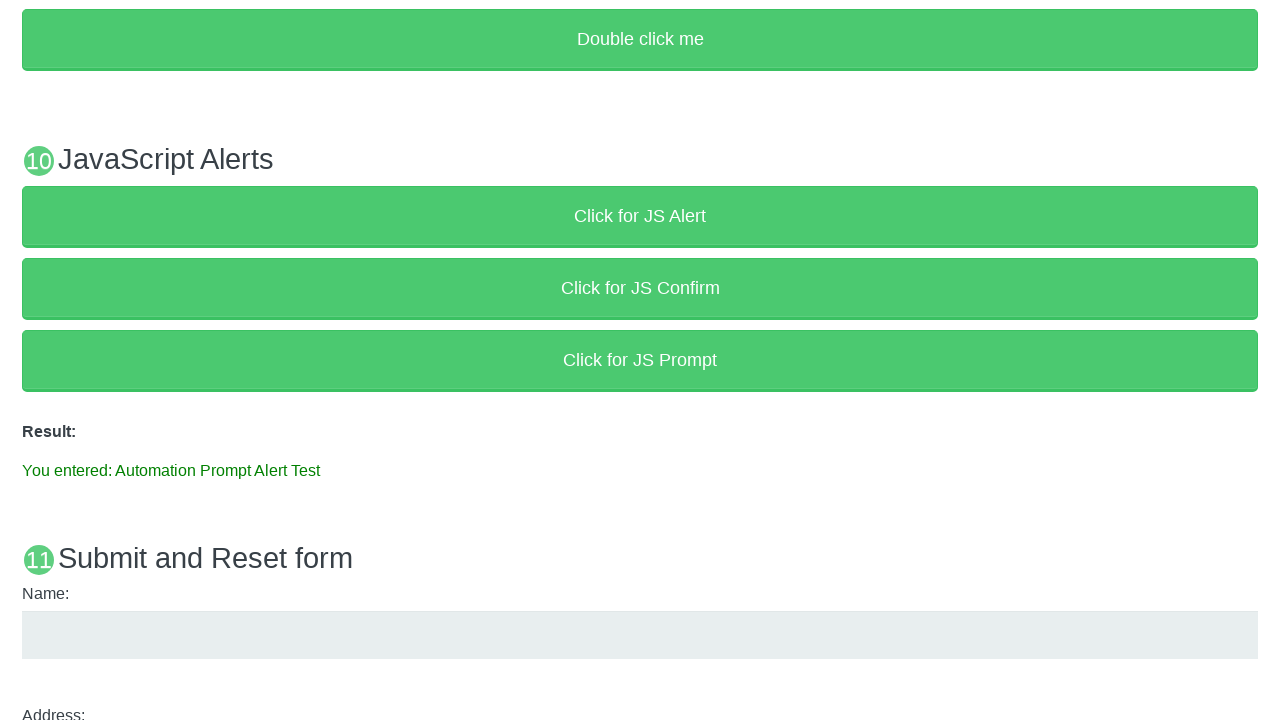

Verified result displays entered prompt text correctly
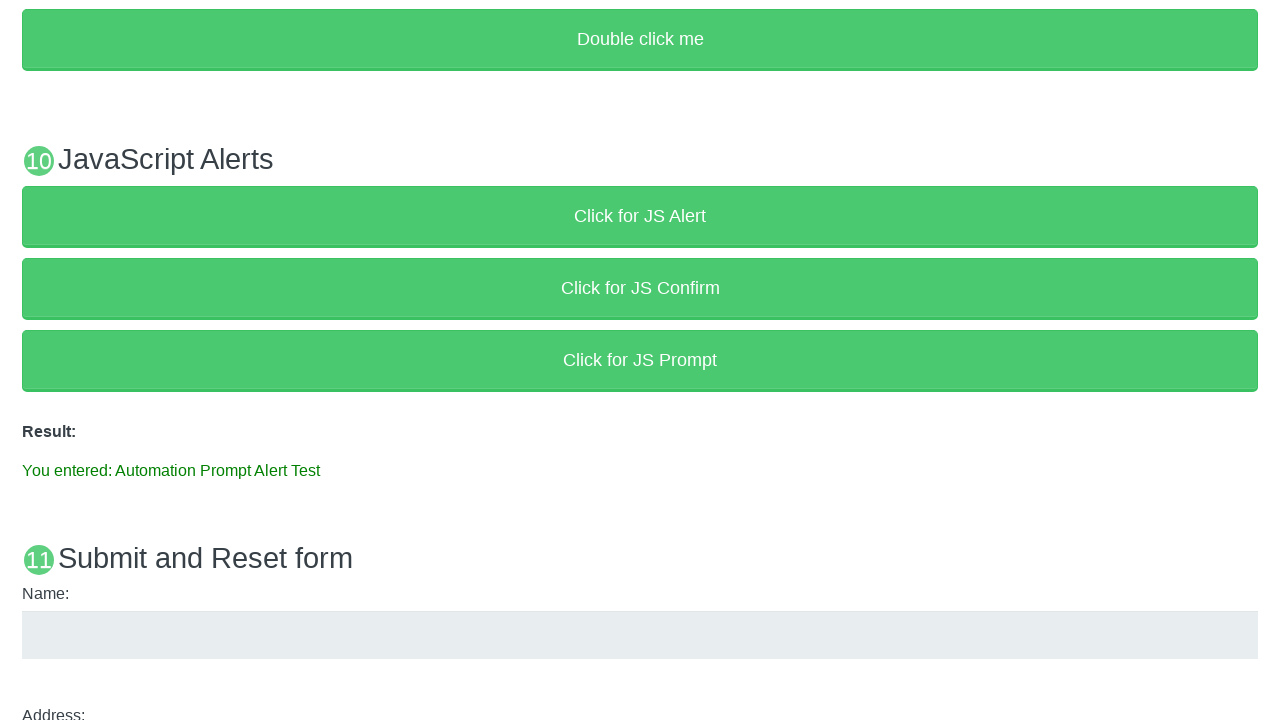

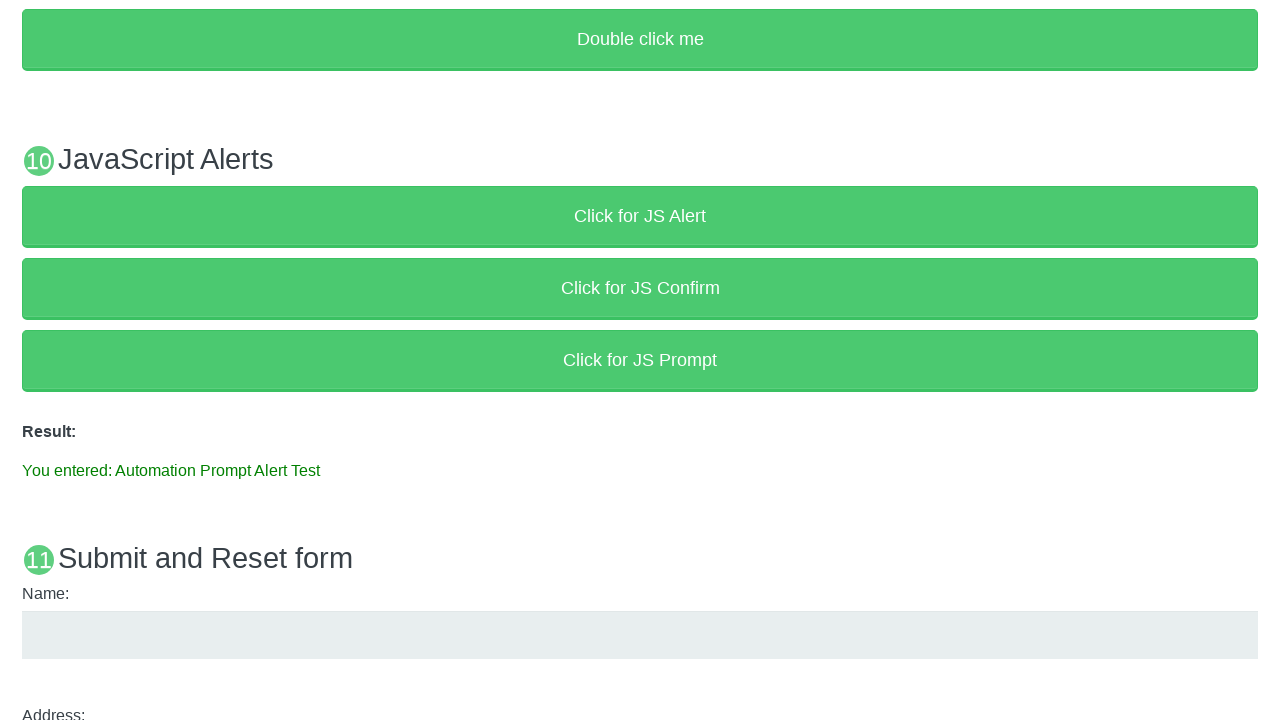